Navigates to ProBuildStats champion page to view professional player builds for a specific champion and role in LPL league

Starting URL: https://probuildstats.com/champion/yasuo?league=lpl&role=mid

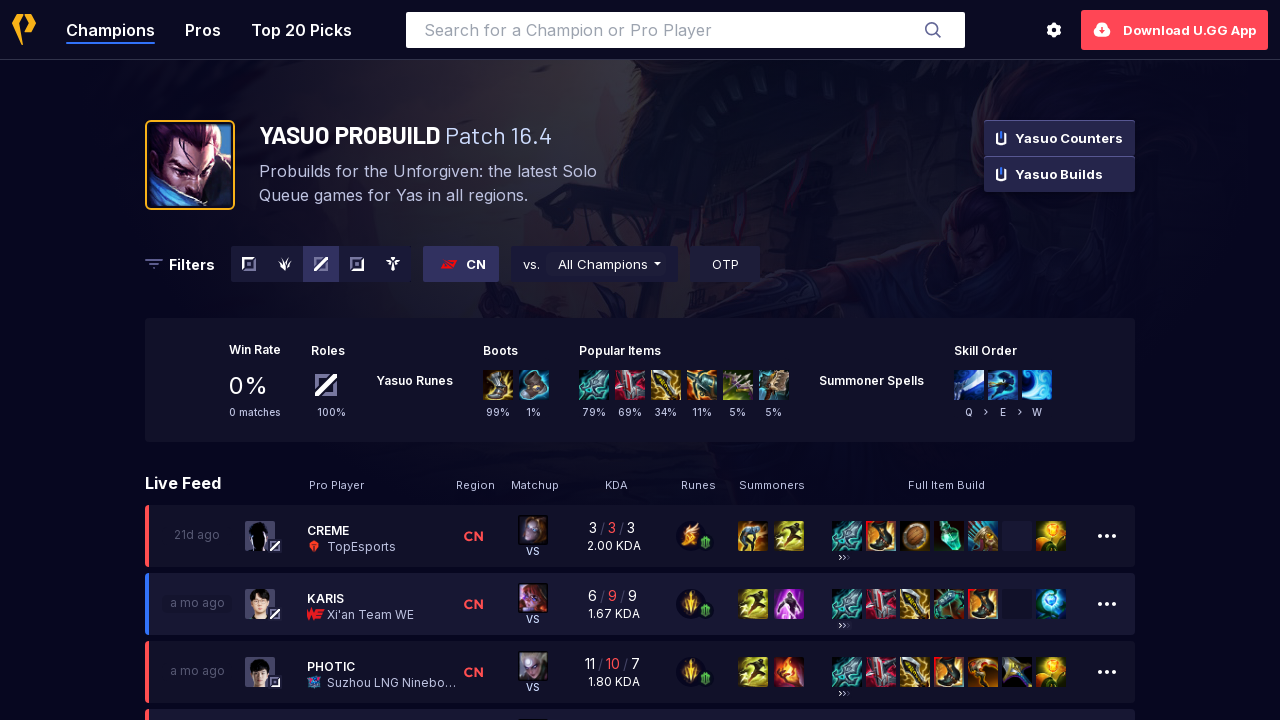

Set viewport size to 1200x1500 for full pro build visibility
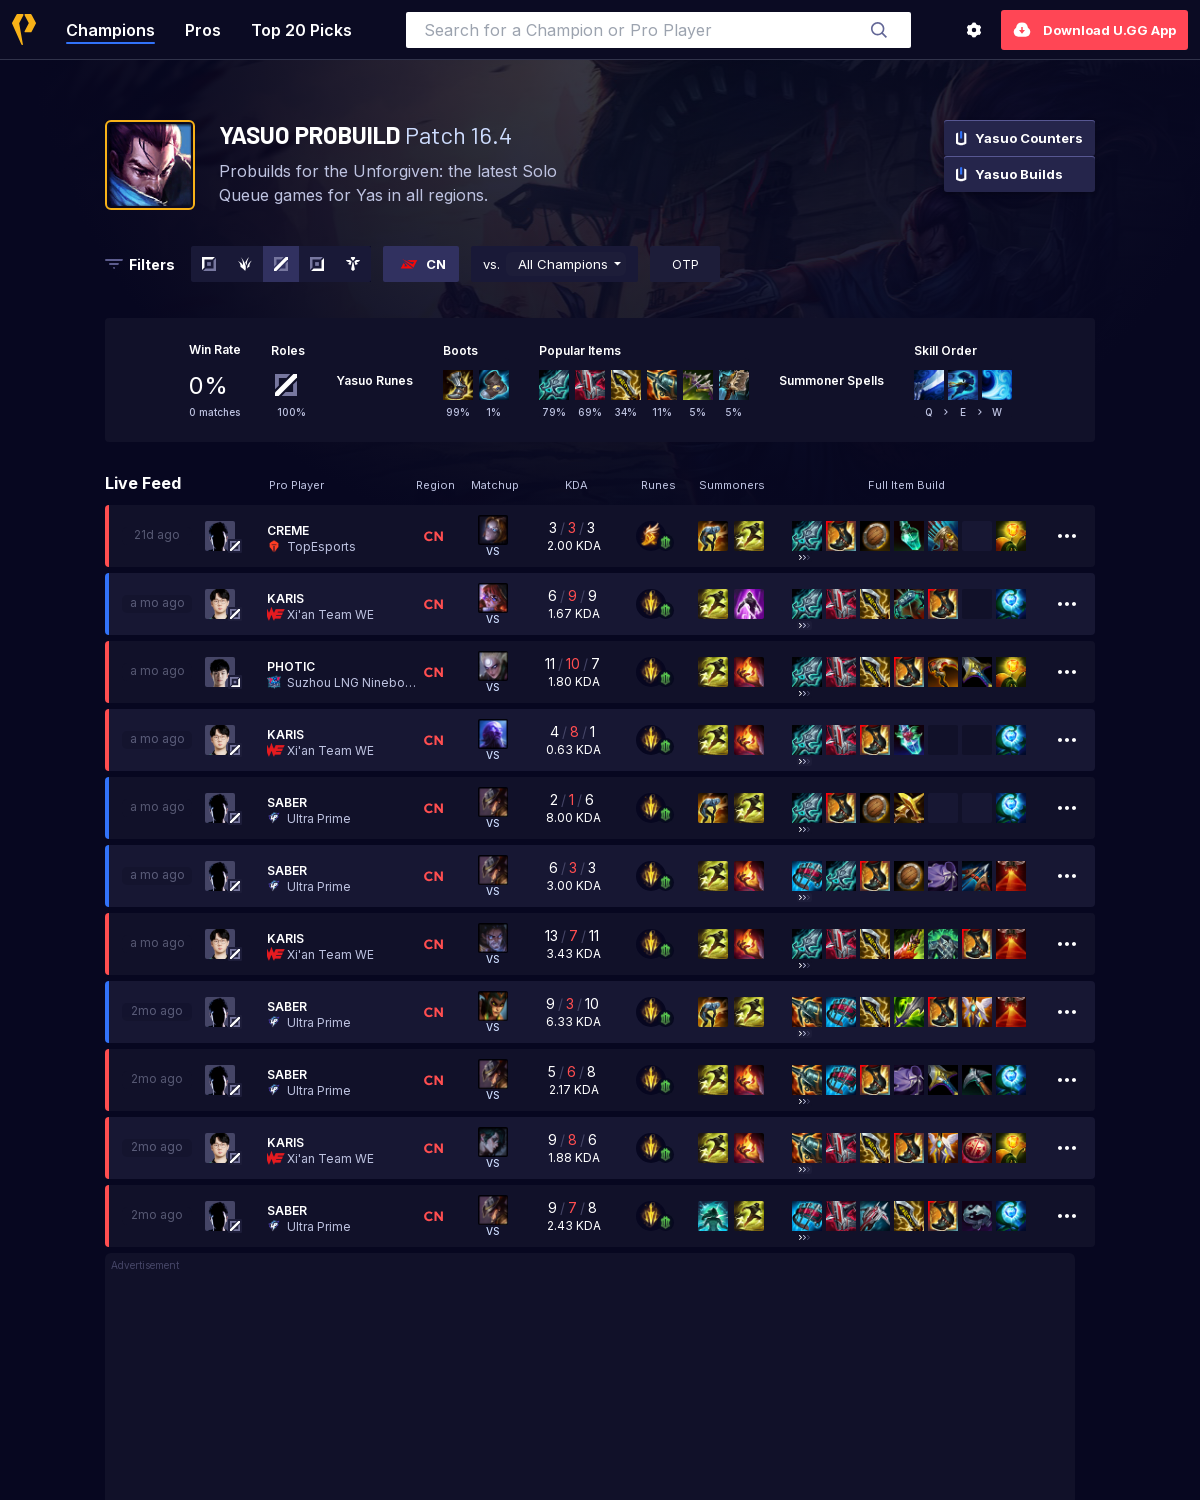

Champion build content loaded and body element visible
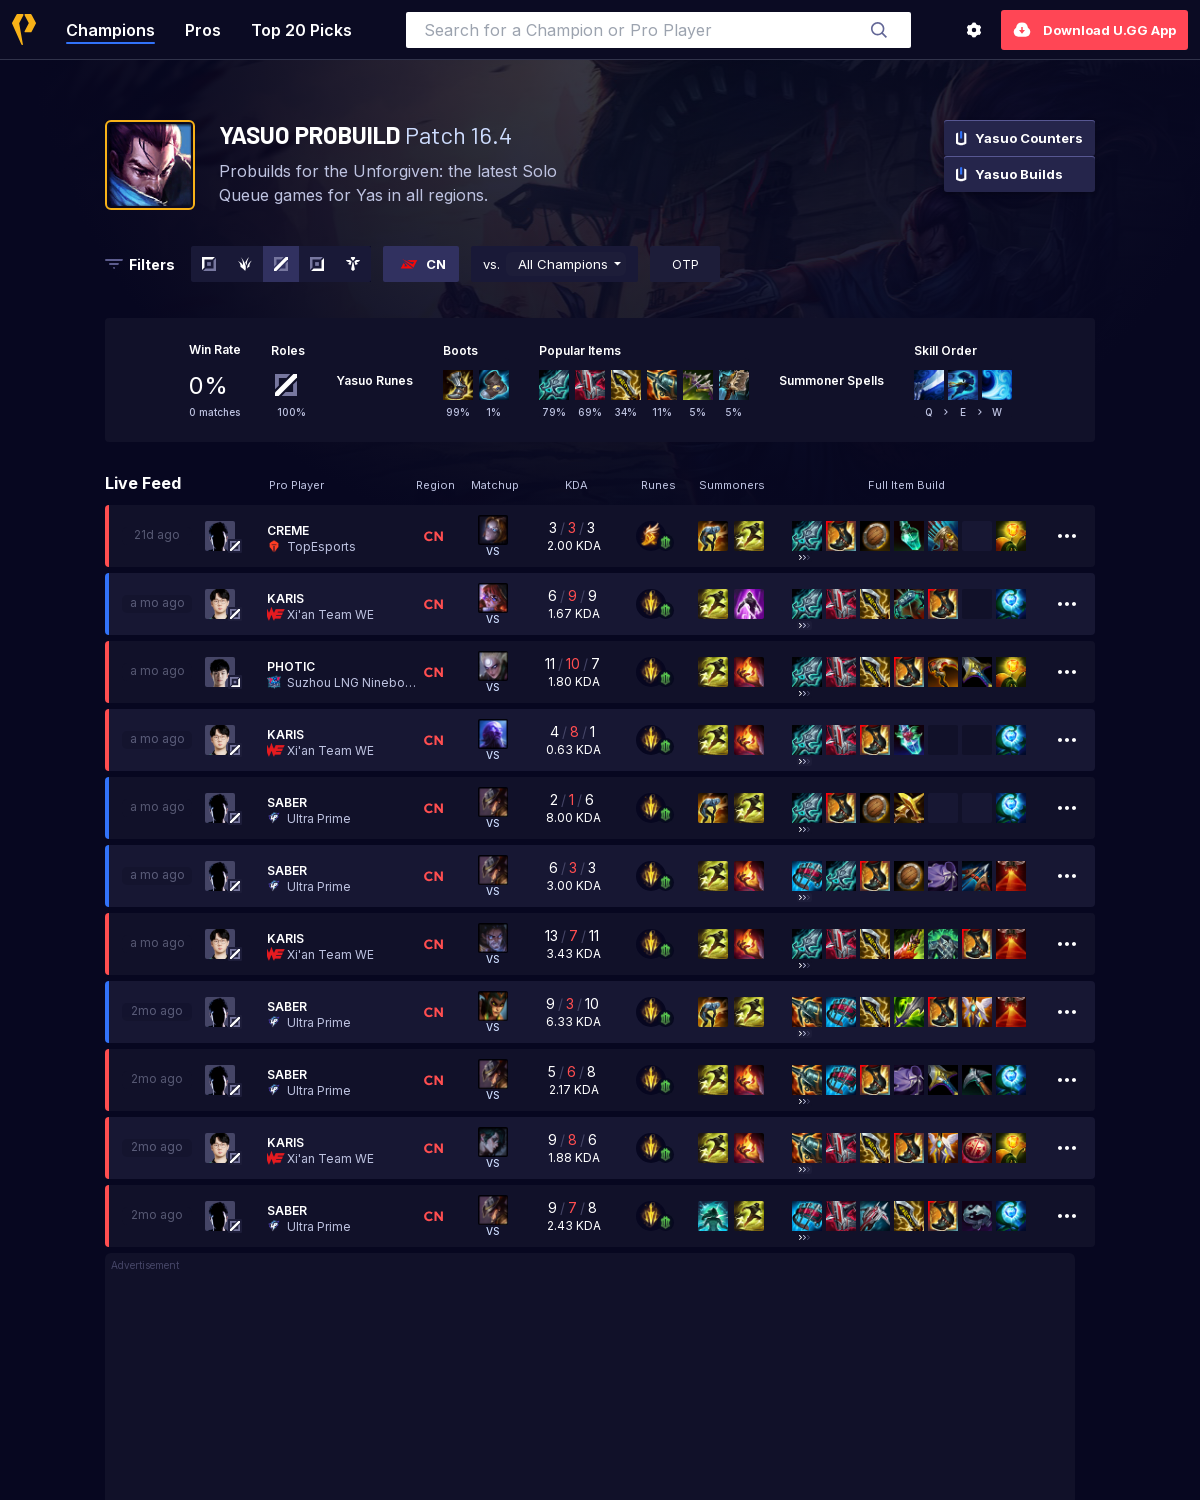

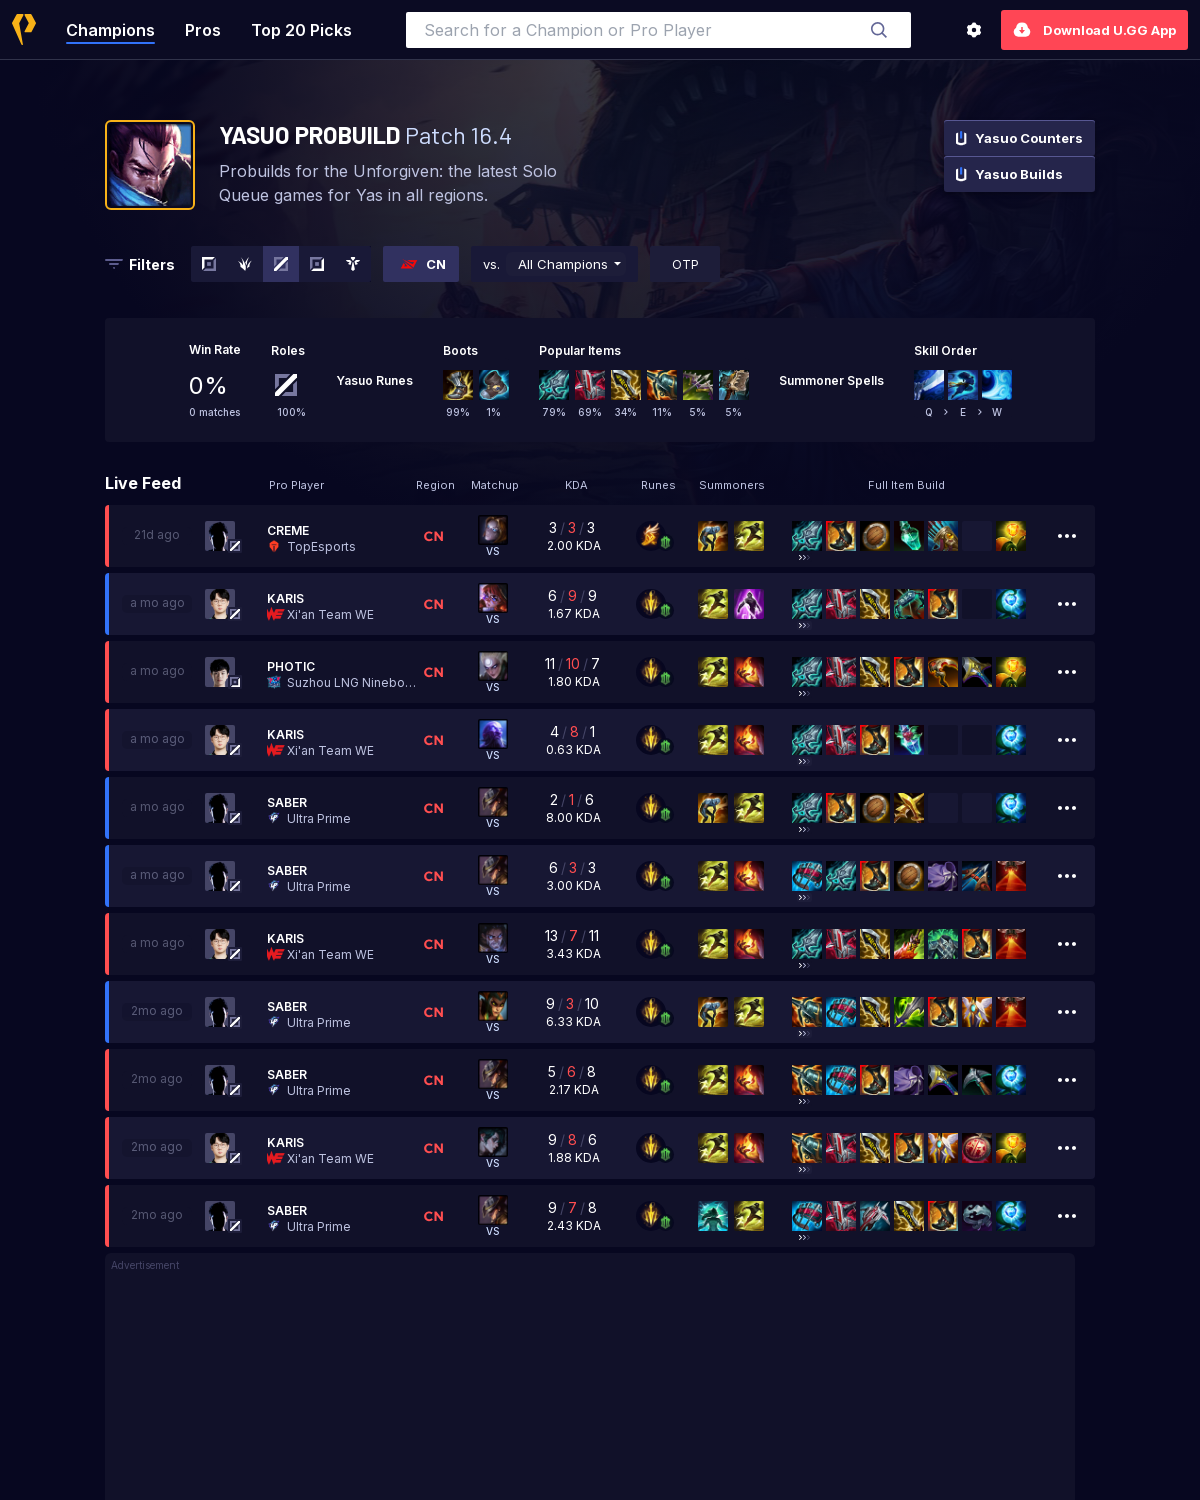